Tests basic form interaction by entering text into an input field and clicking a button on a training ground page

Starting URL: https://techstepacademy.com/training-ground

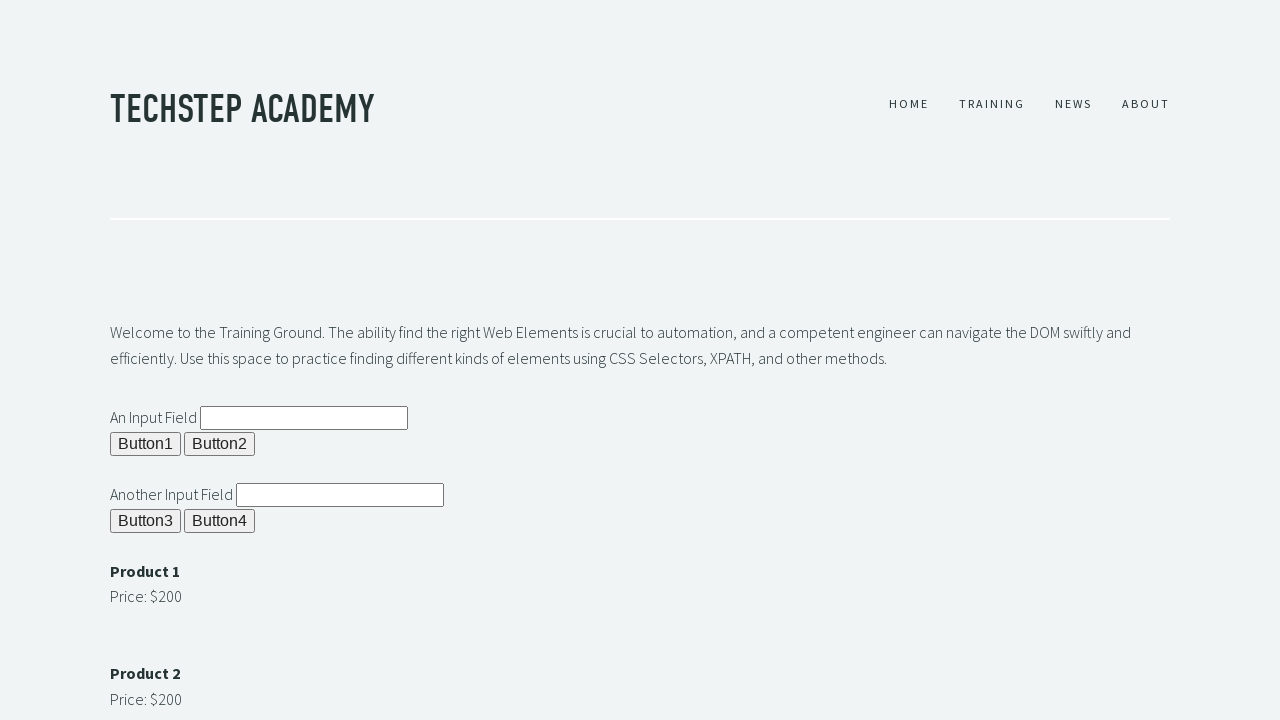

Filled input field with 'Test text' on input#ipt1
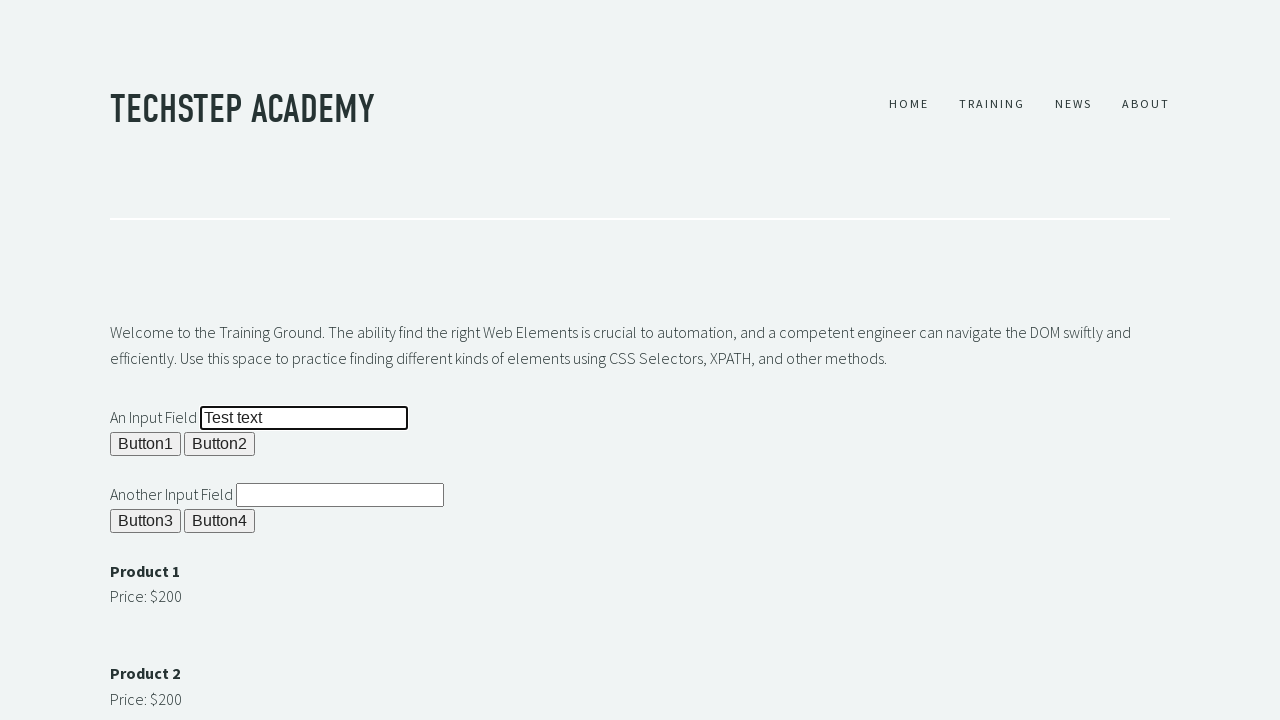

Clicked the first button at (146, 444) on button#b1
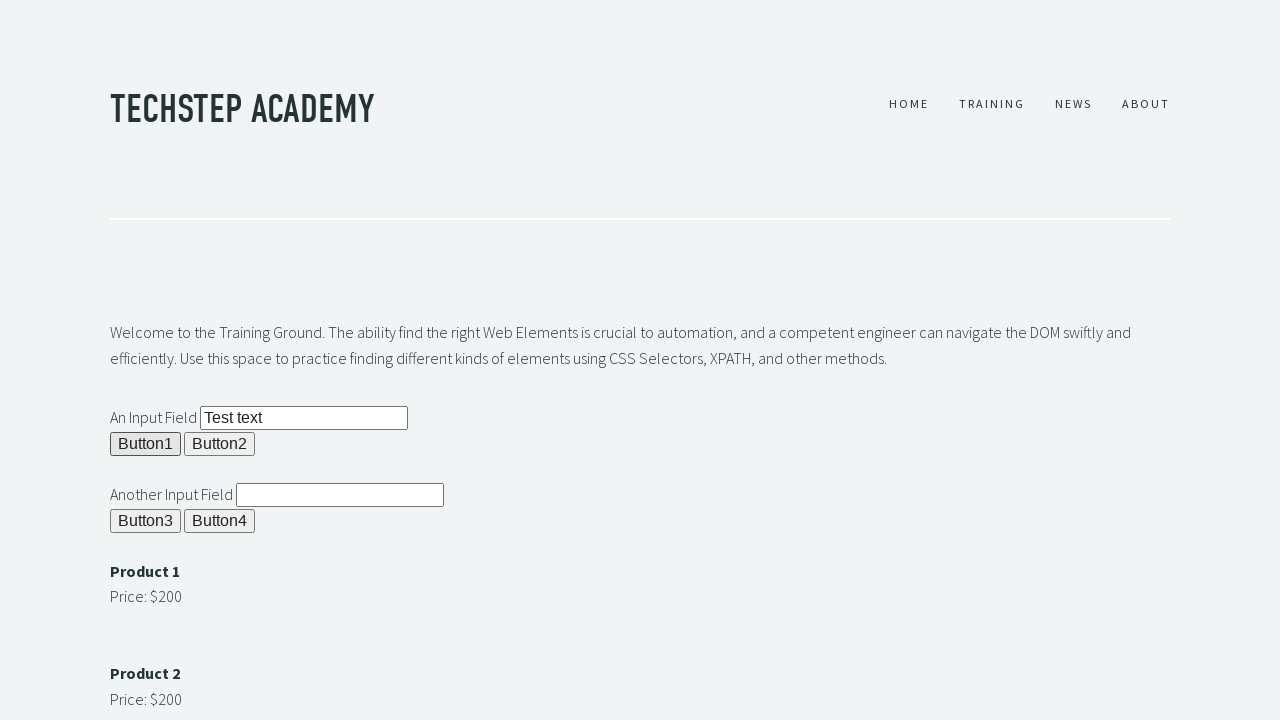

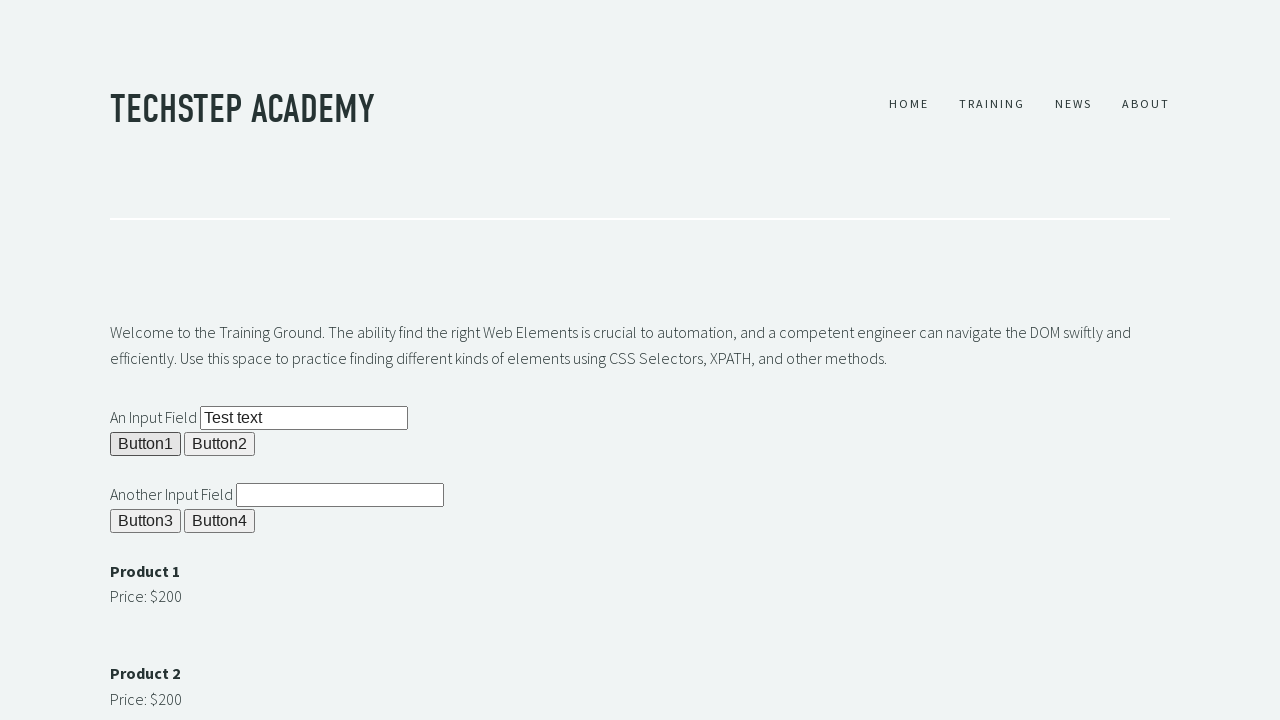